Tests the search and filtering functionality on Ajio.com by searching for "Bags", then applying gender and category filters for Men's Fashion Bags.

Starting URL: https://www.ajio.com/

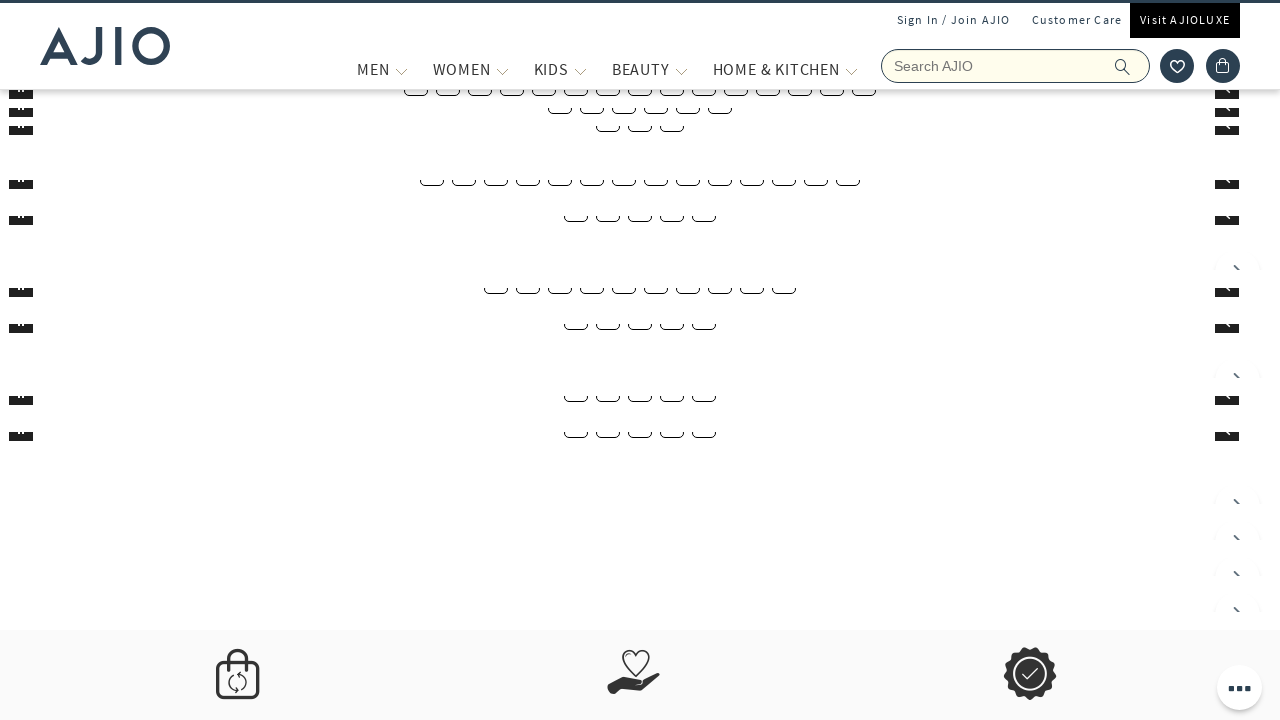

Filled search field with 'Bags' on input[name='searchVal']
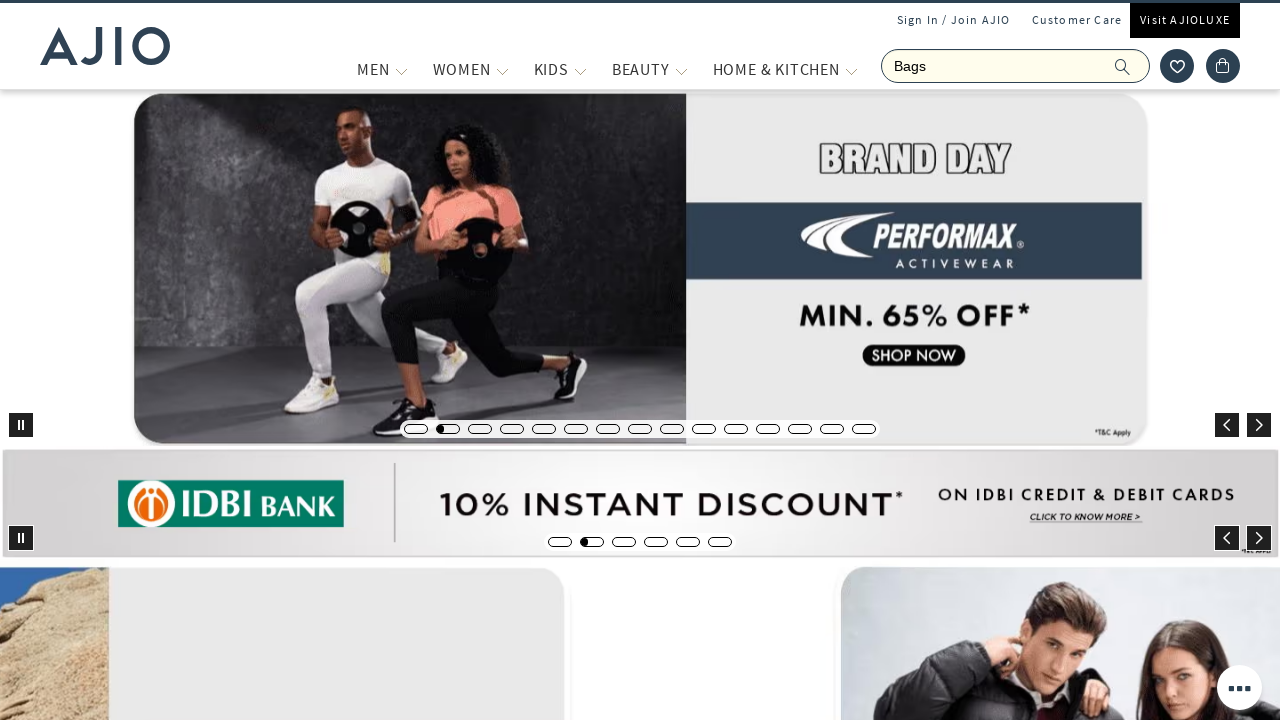

Pressed Enter to submit search for Bags on input[name='searchVal']
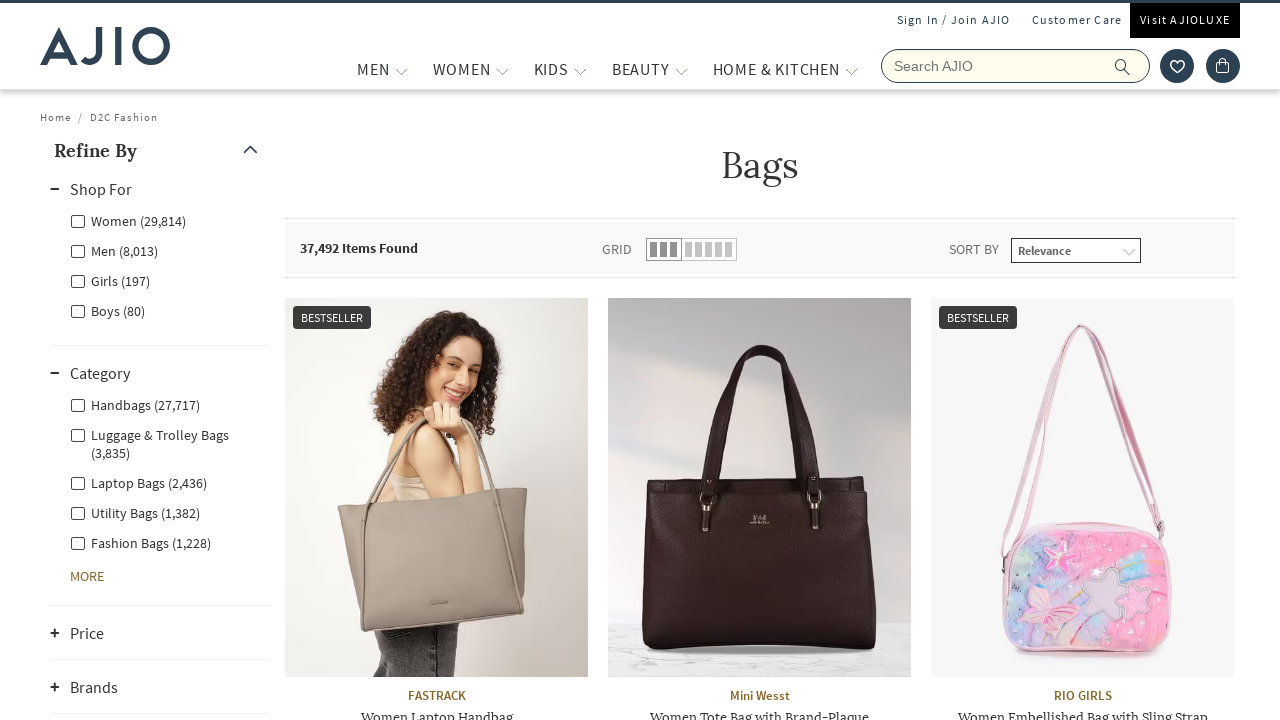

Search results loaded
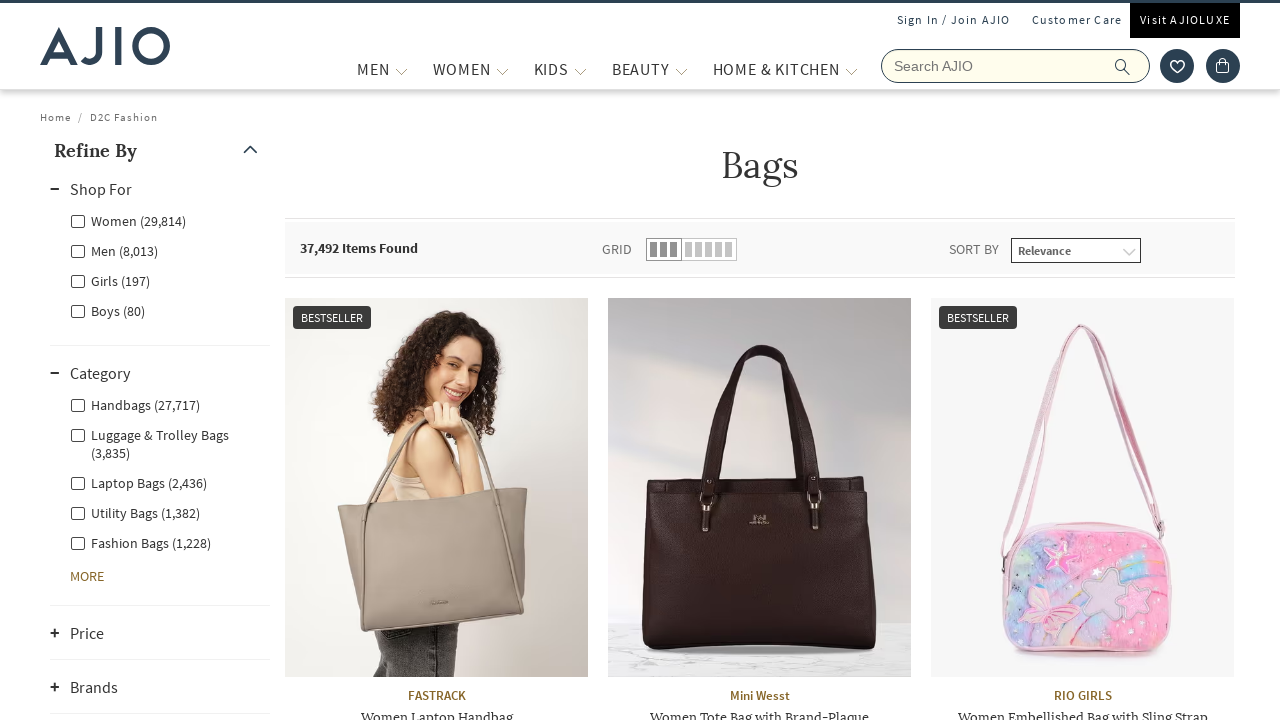

Clicked on Men gender filter at (114, 250) on label[for='Men']
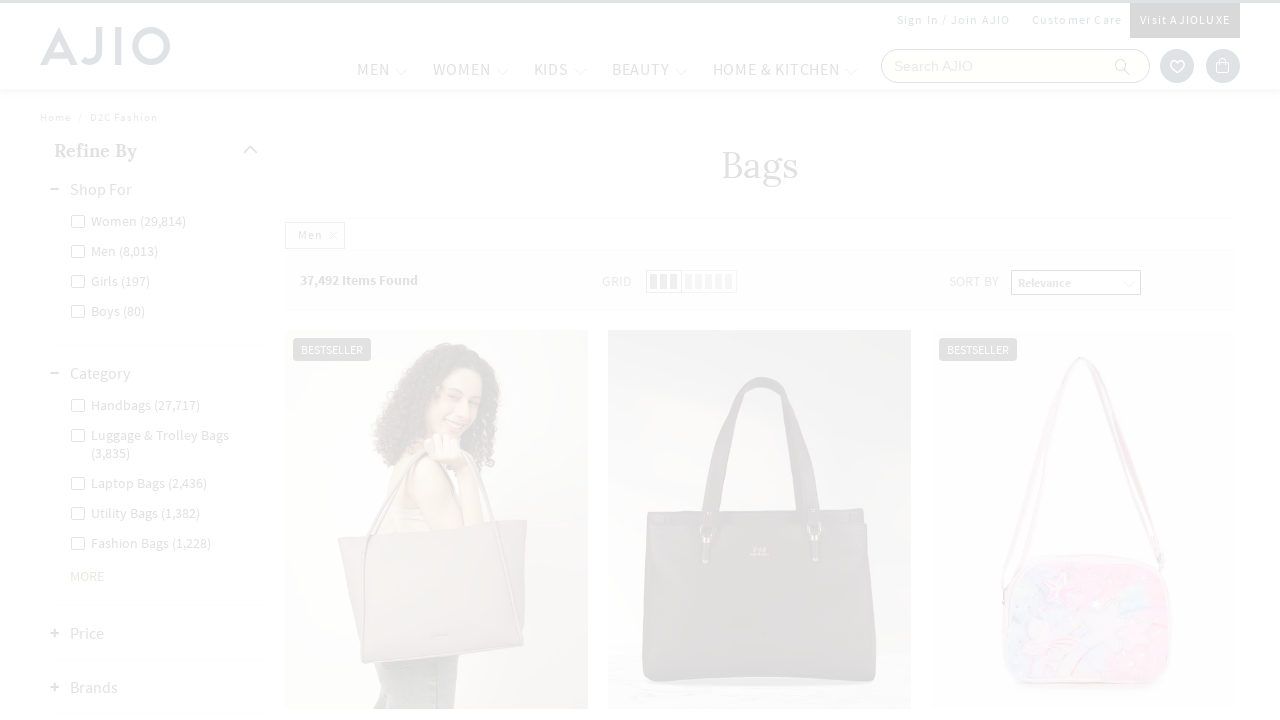

Waited for Men filter to apply
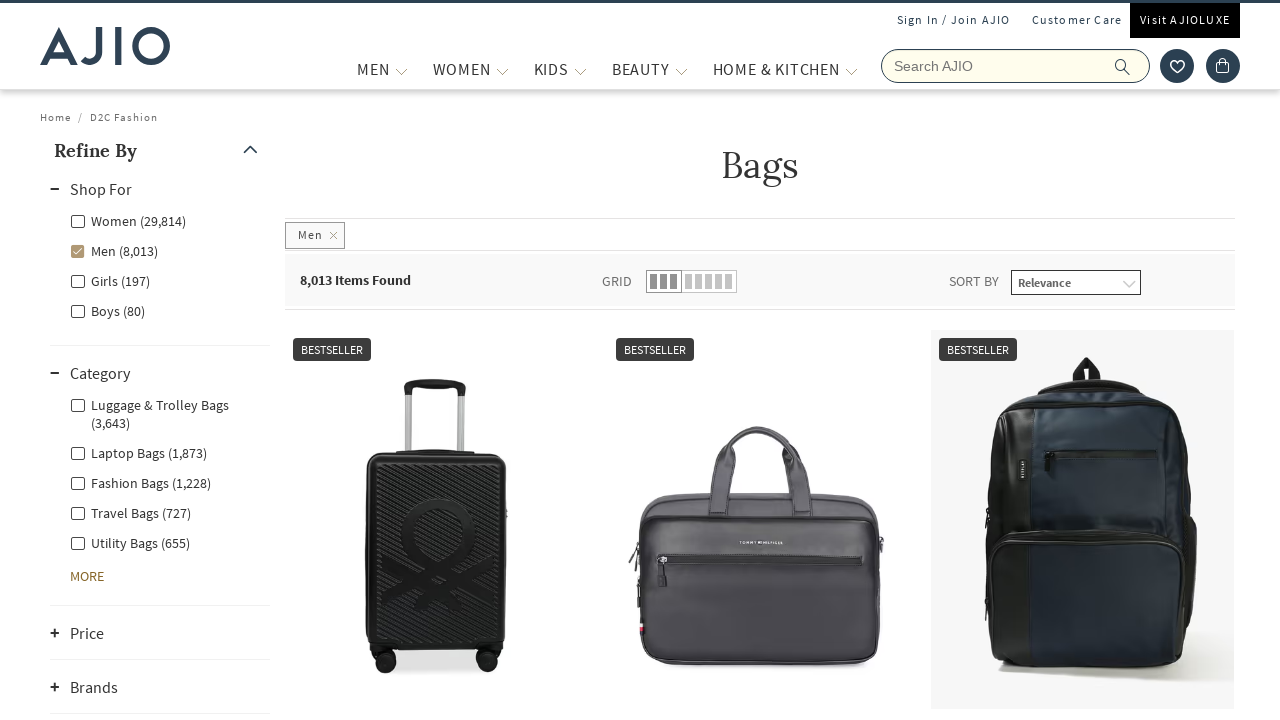

Clicked on Men - Fashion Bags category filter at (140, 482) on label[for='Men - Fashion Bags']
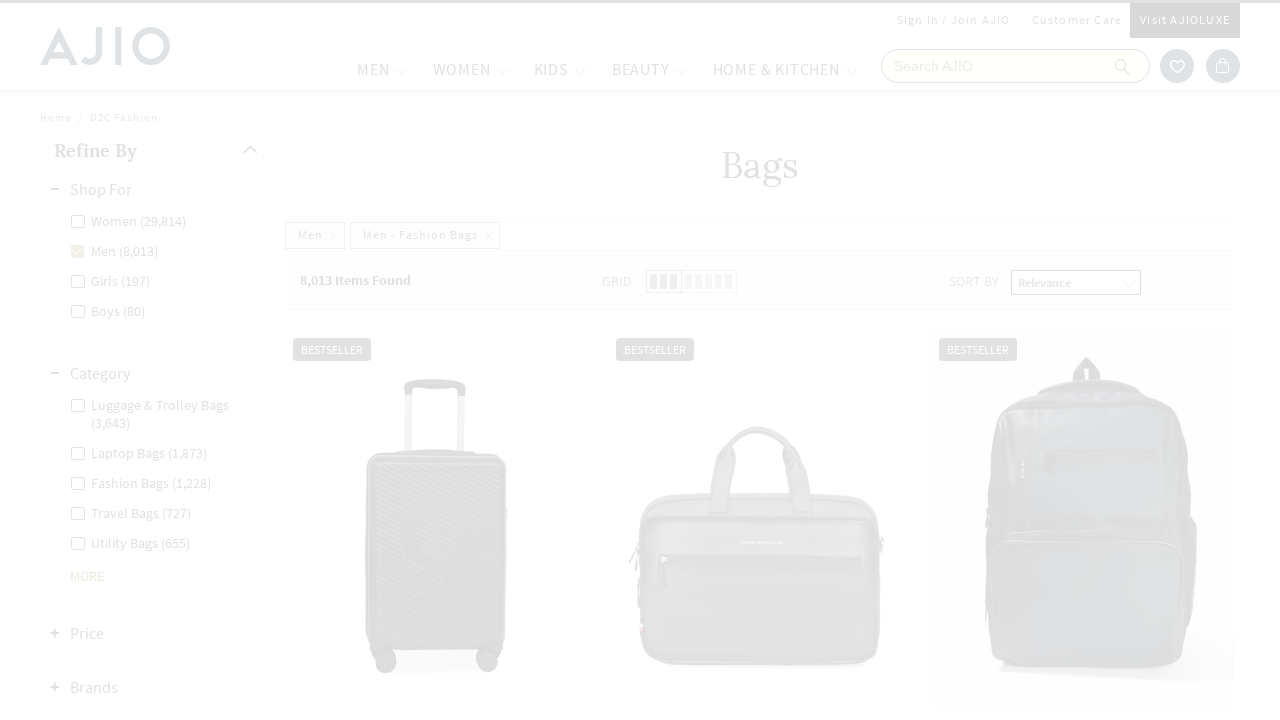

Filtered results for Men's Fashion Bags loaded
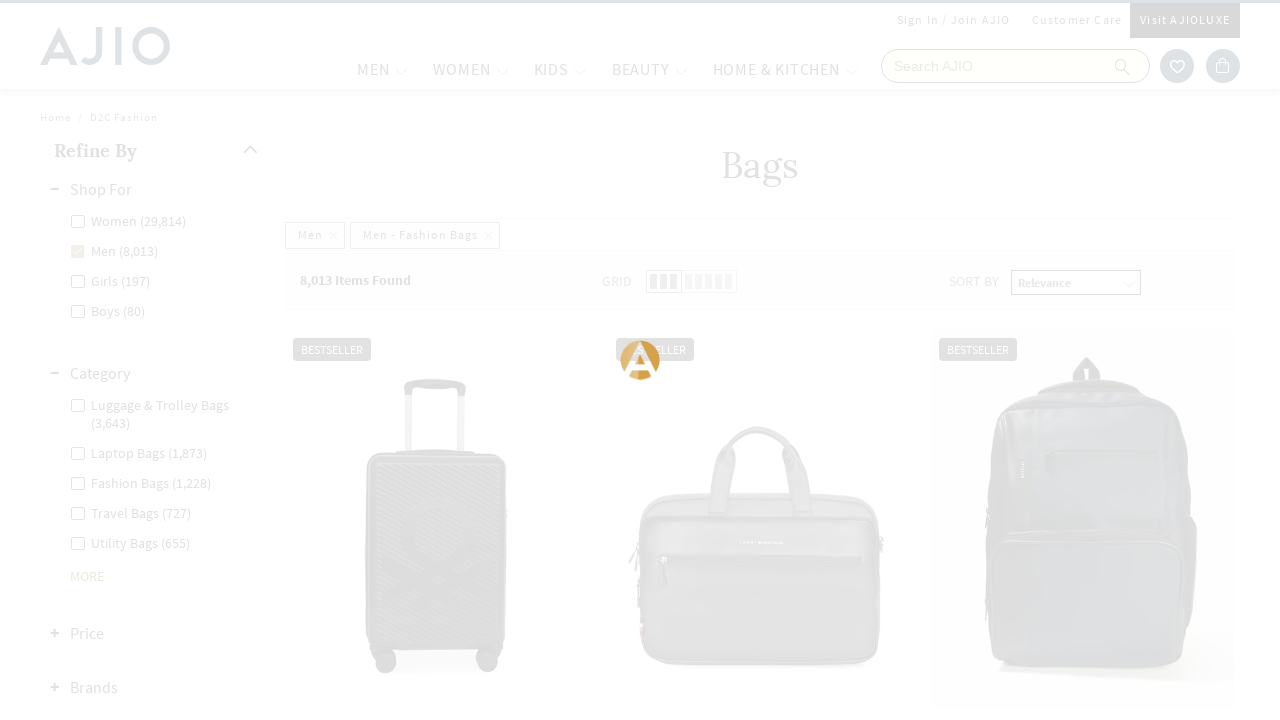

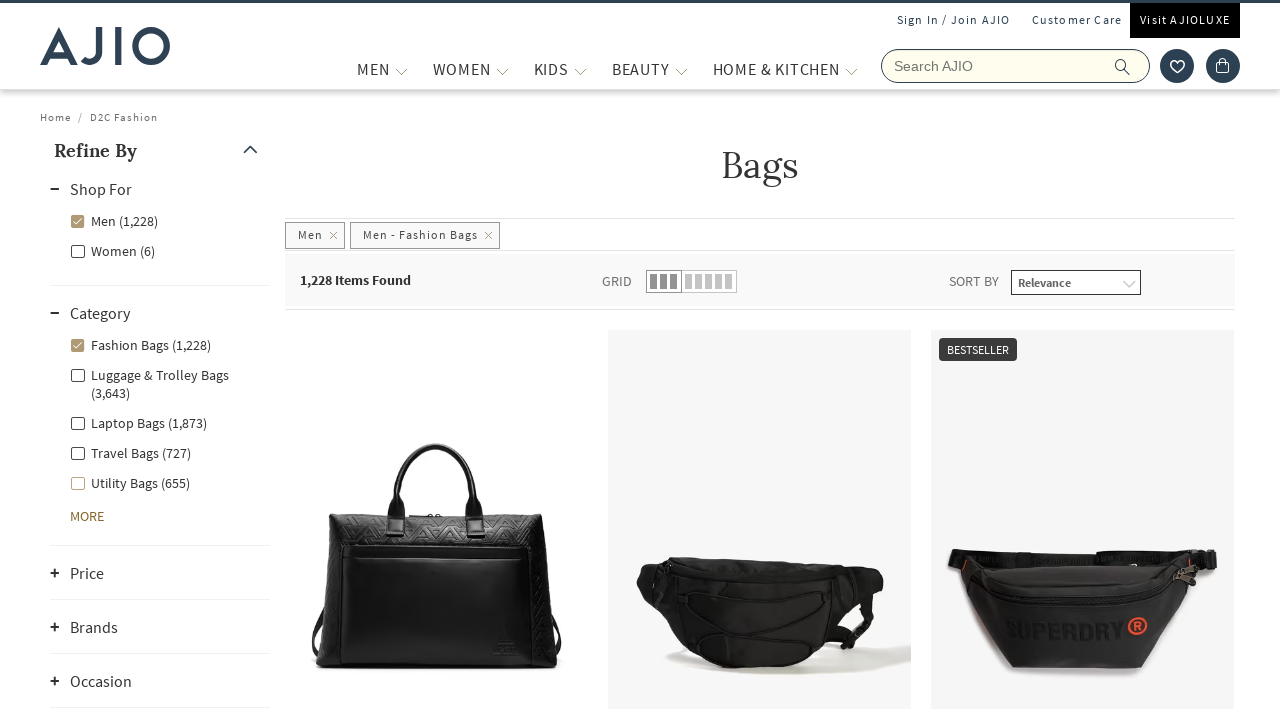